Tests dropdown selection using Playwright's built-in select_option method to choose "Option 1" by visible text, then verifies the selection.

Starting URL: https://the-internet.herokuapp.com/dropdown

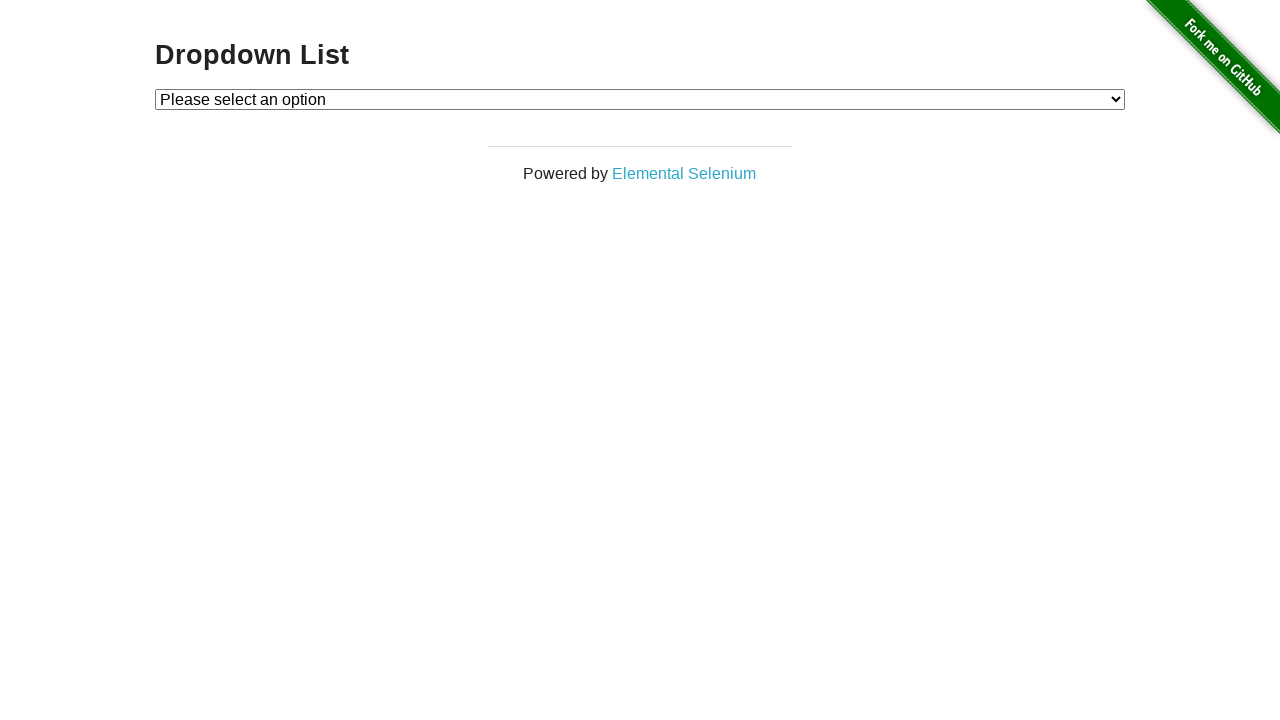

Selected 'Option 1' from dropdown using visible text on #dropdown
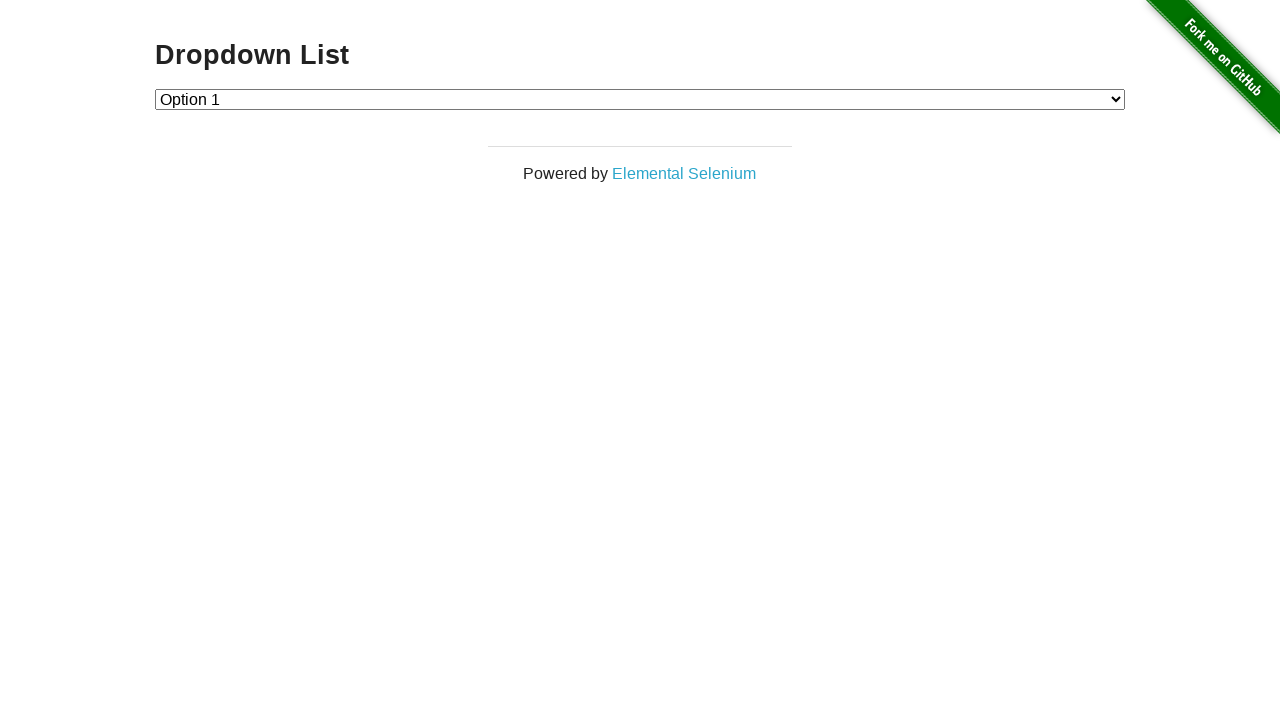

Retrieved dropdown selection value
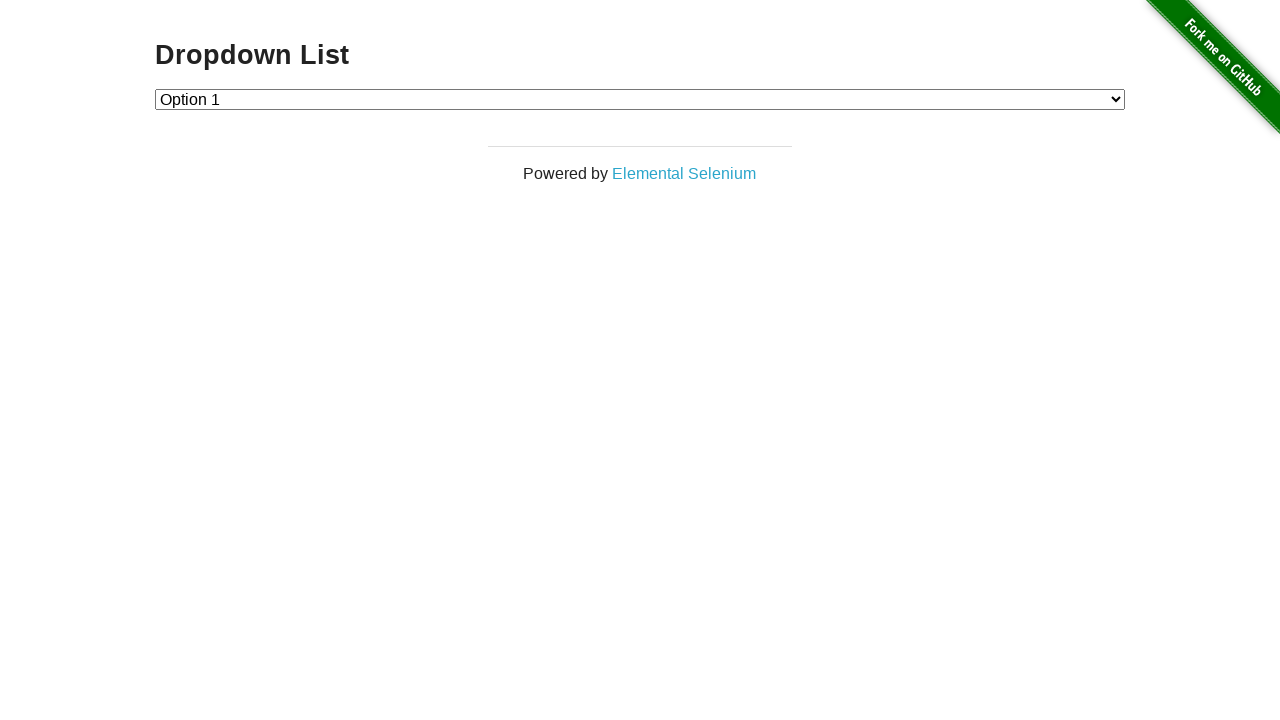

Verified dropdown selection is '1'
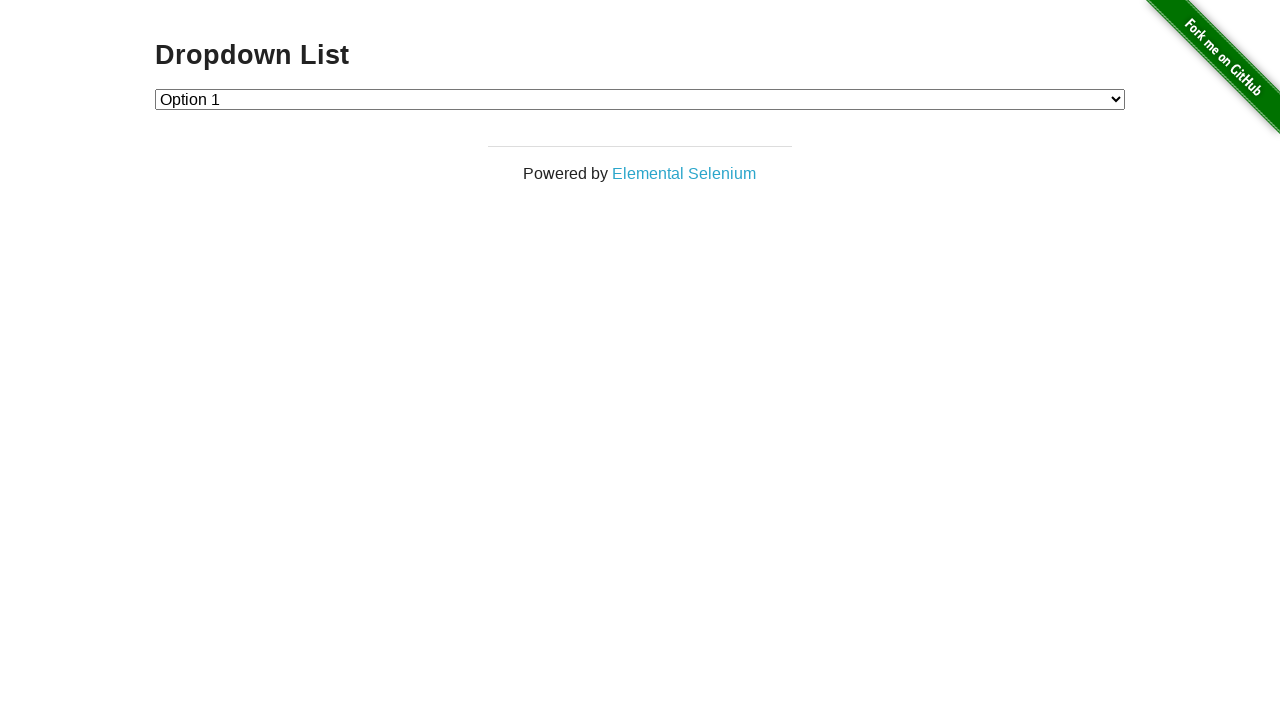

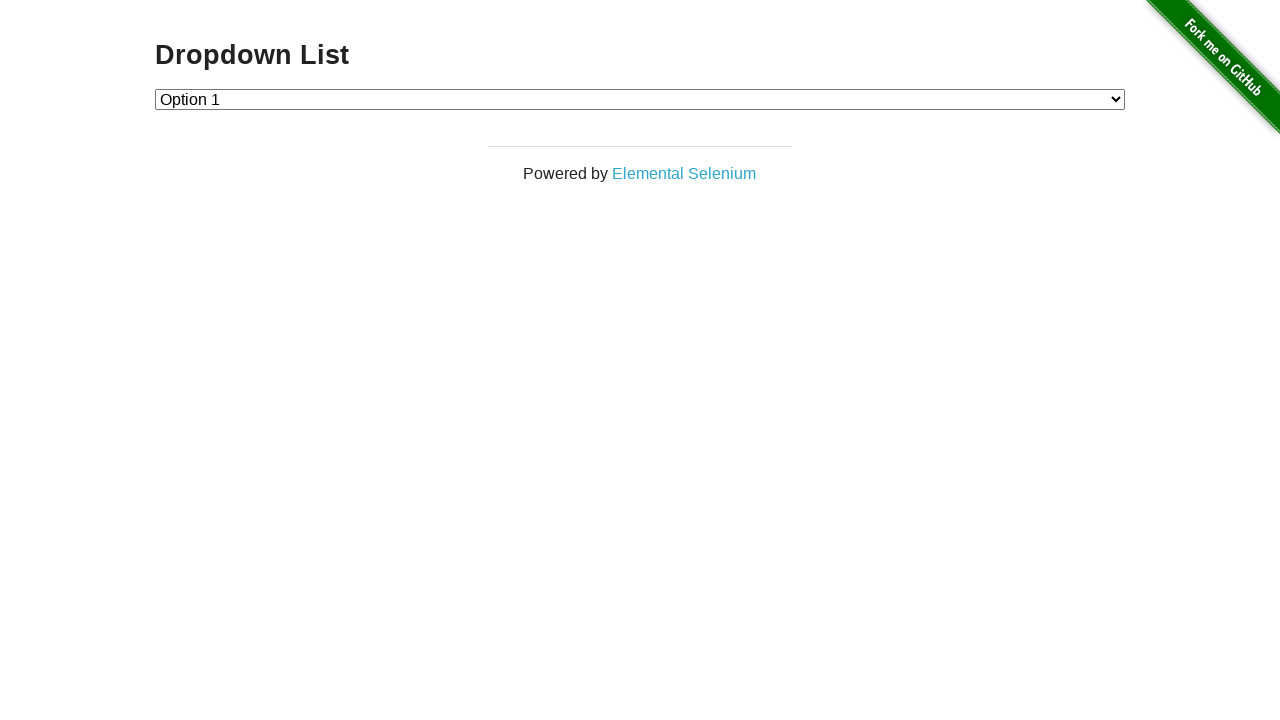